Tests browser window/tab management by opening multiple new tabs and switching between them

Starting URL: https://demoqa.com/browser-windows

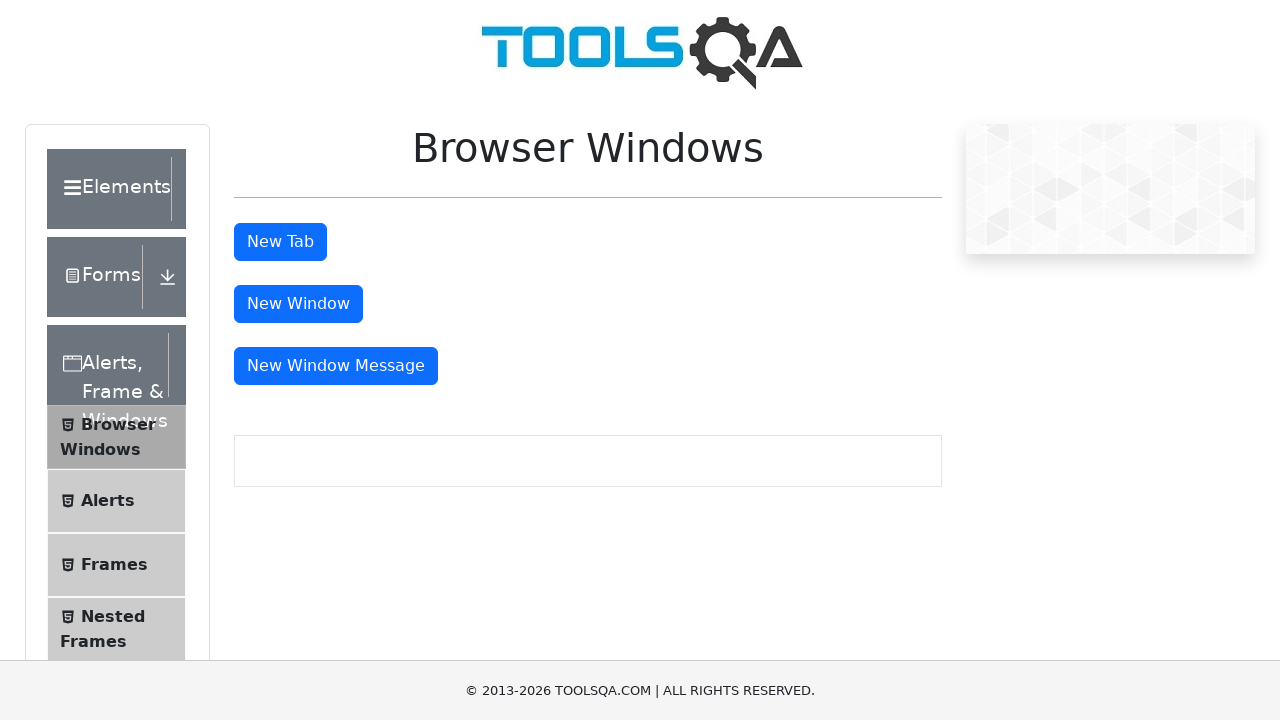

Clicked tab button to open first new tab at (280, 242) on #tabButton
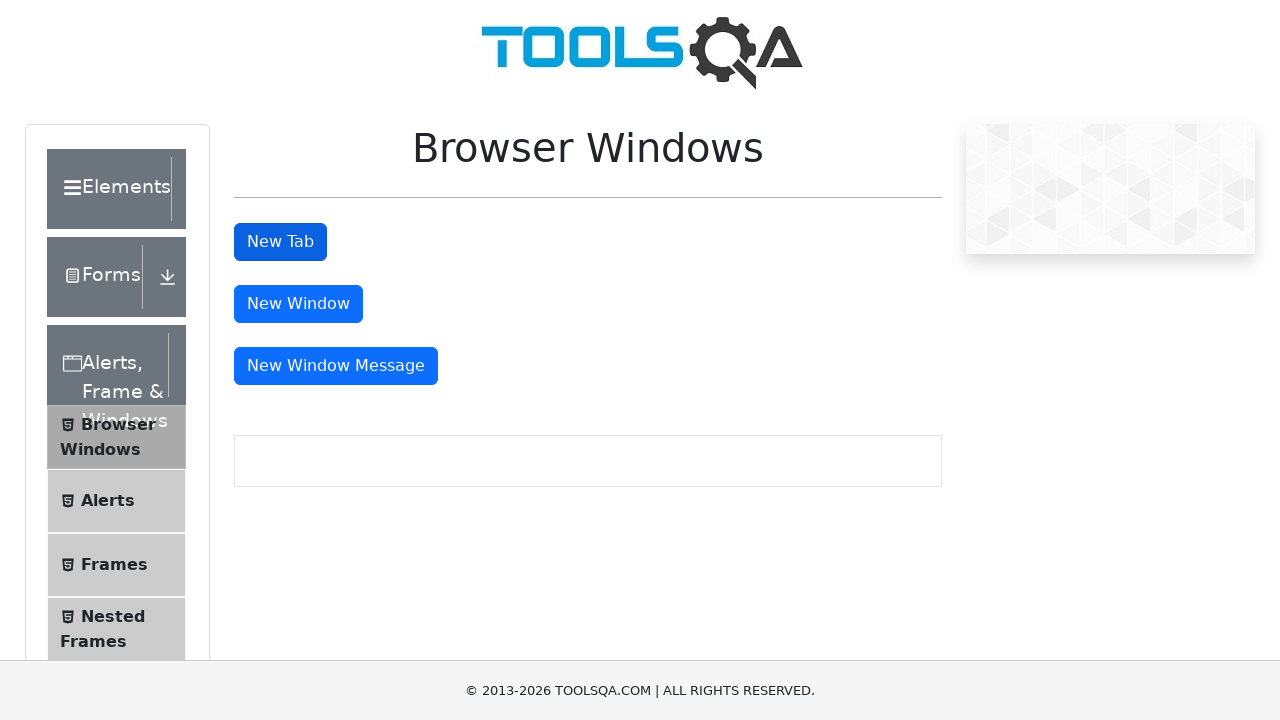

Switched back to original window
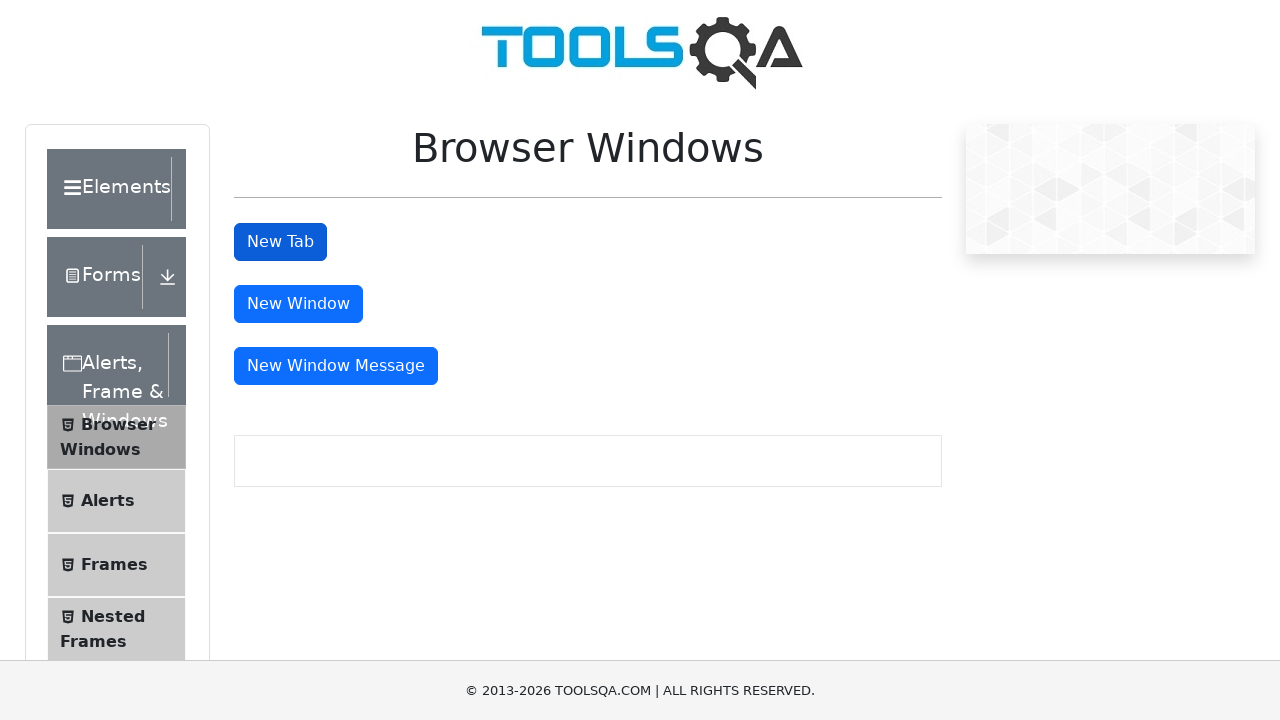

Clicked tab button to open second new tab at (280, 242) on #tabButton
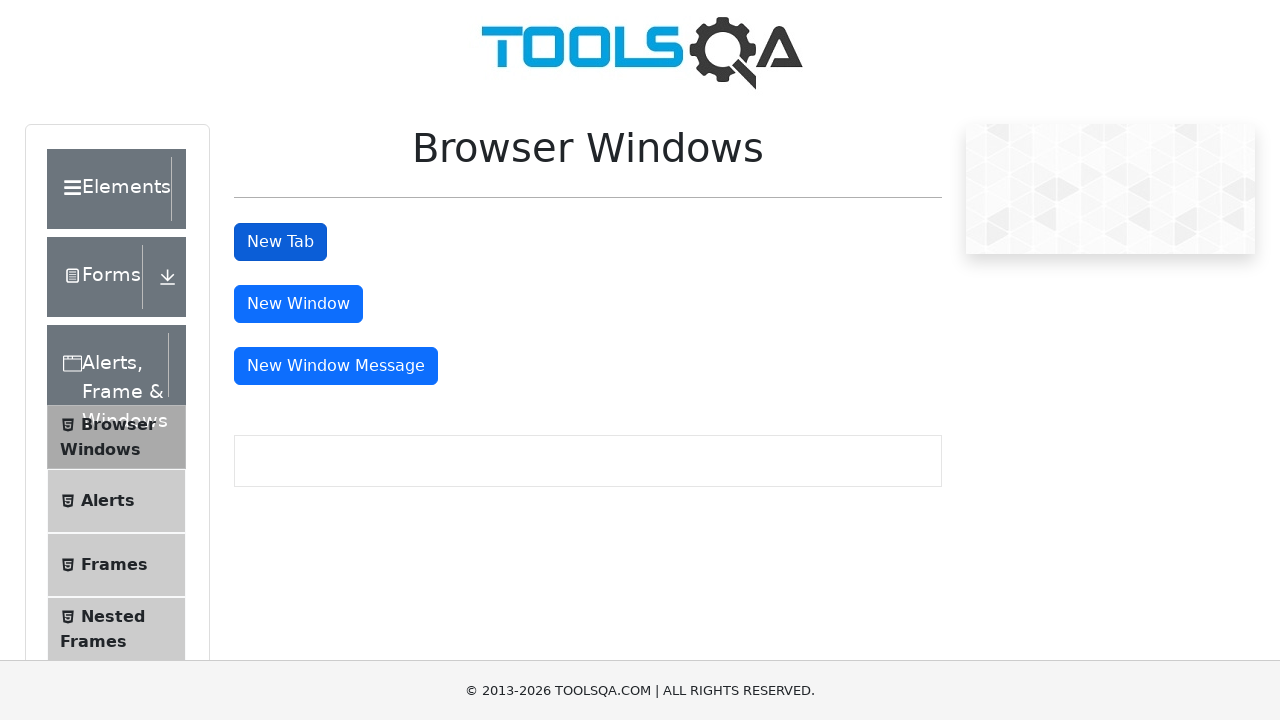

Switched back to original window
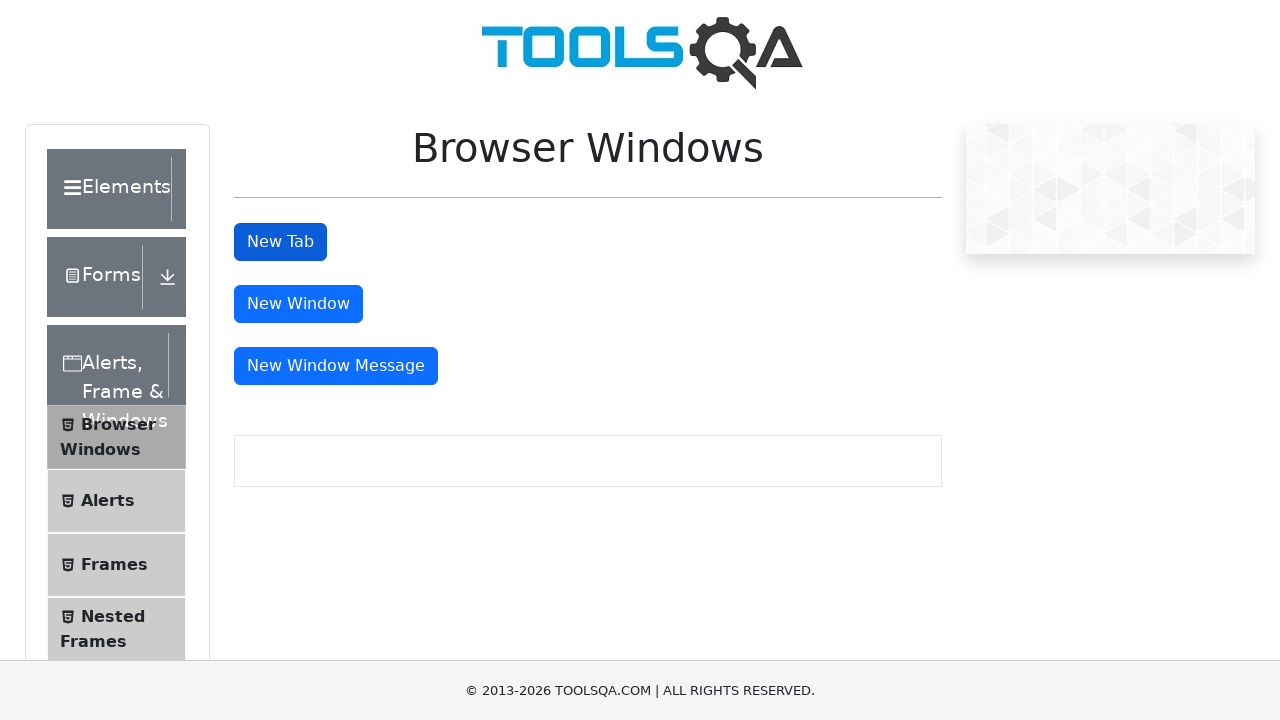

Clicked tab button to open third new tab at (280, 242) on #tabButton
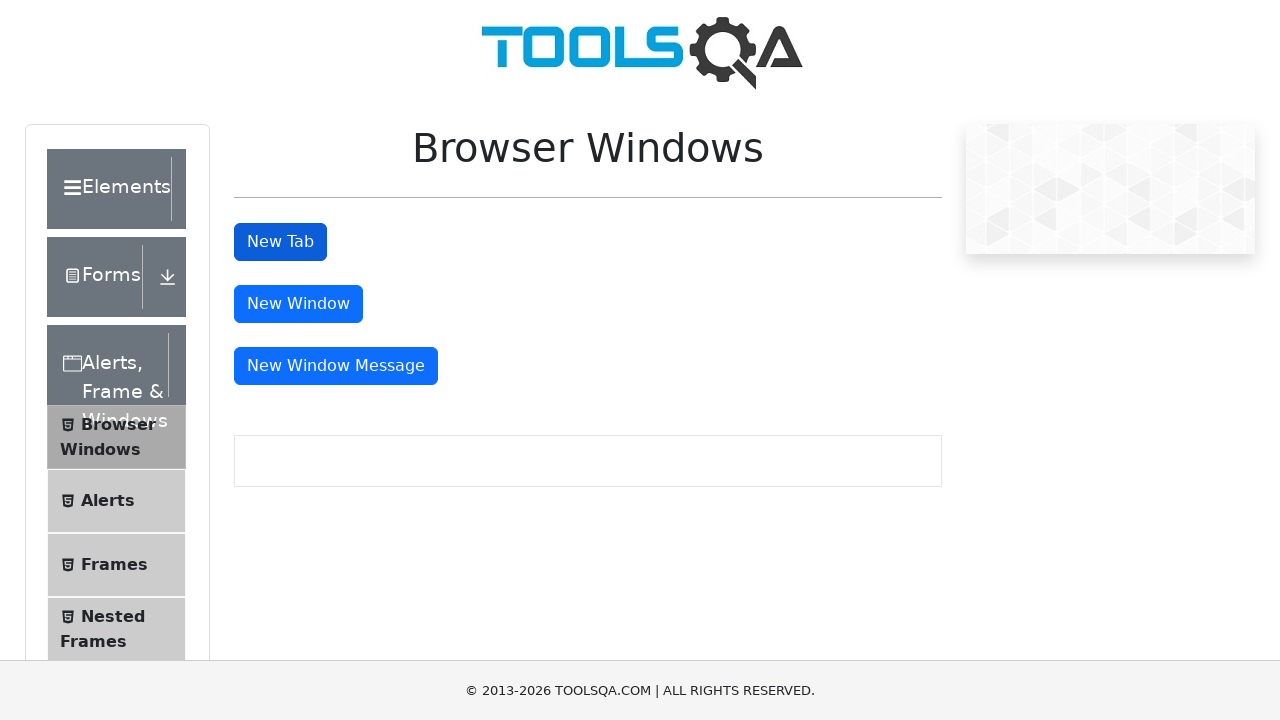

Switched back to original window
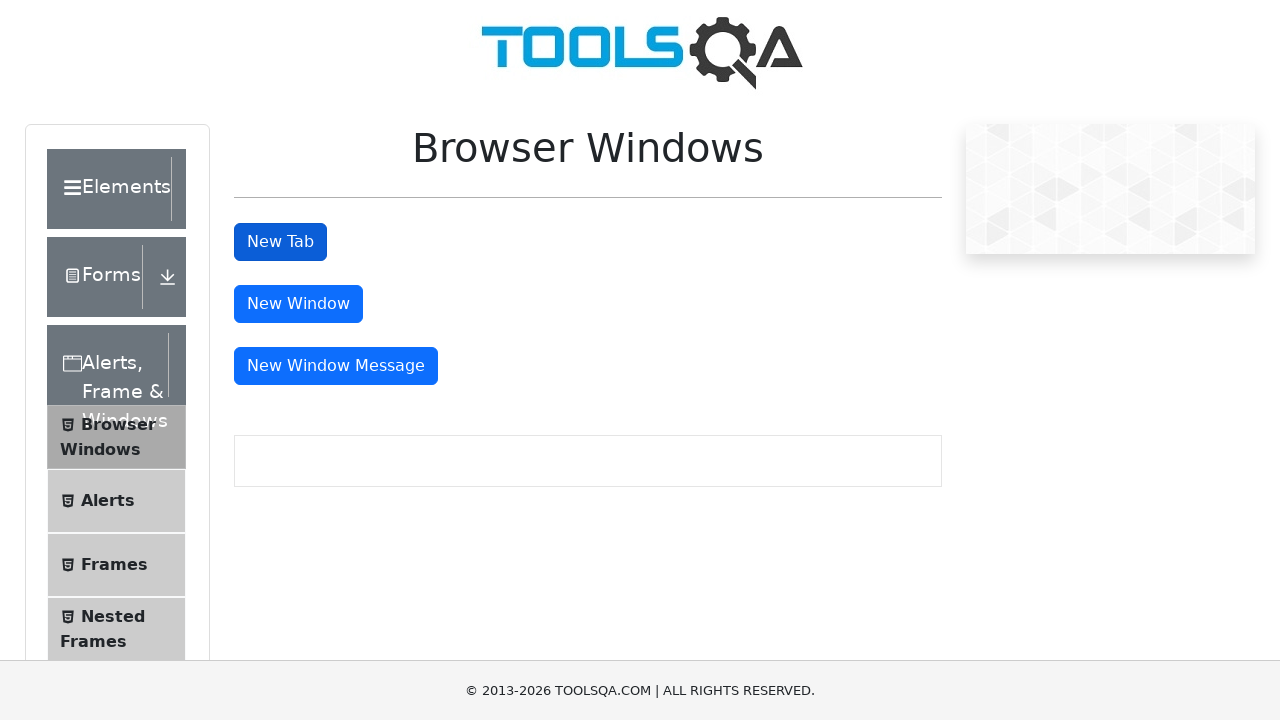

Clicked tab button to open fourth new tab at (280, 242) on #tabButton
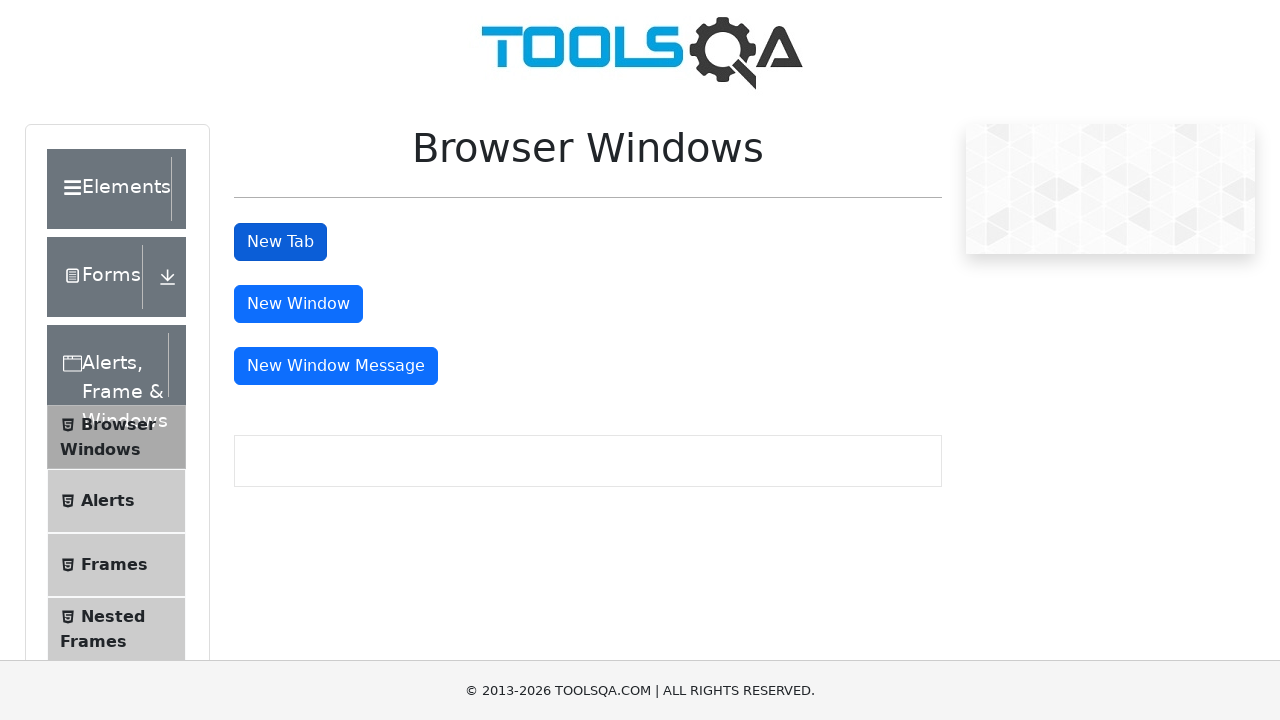

Switched to the second tab
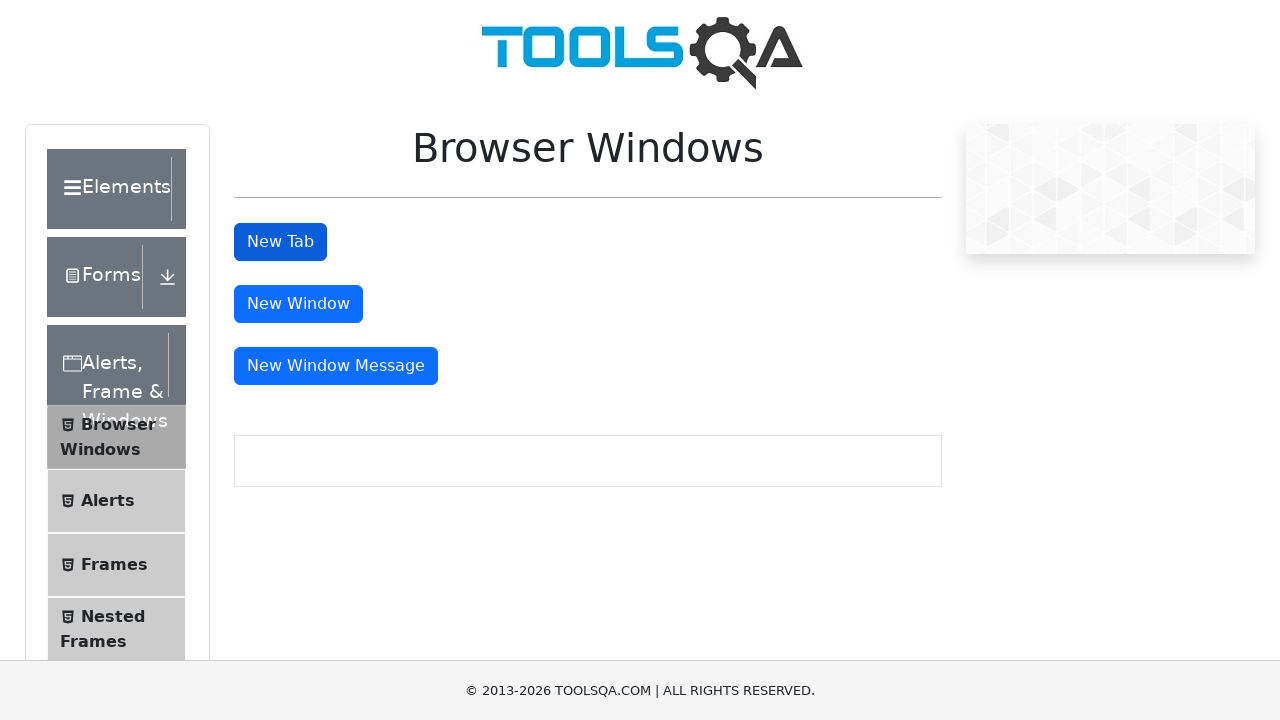

Closed child tab at index 4
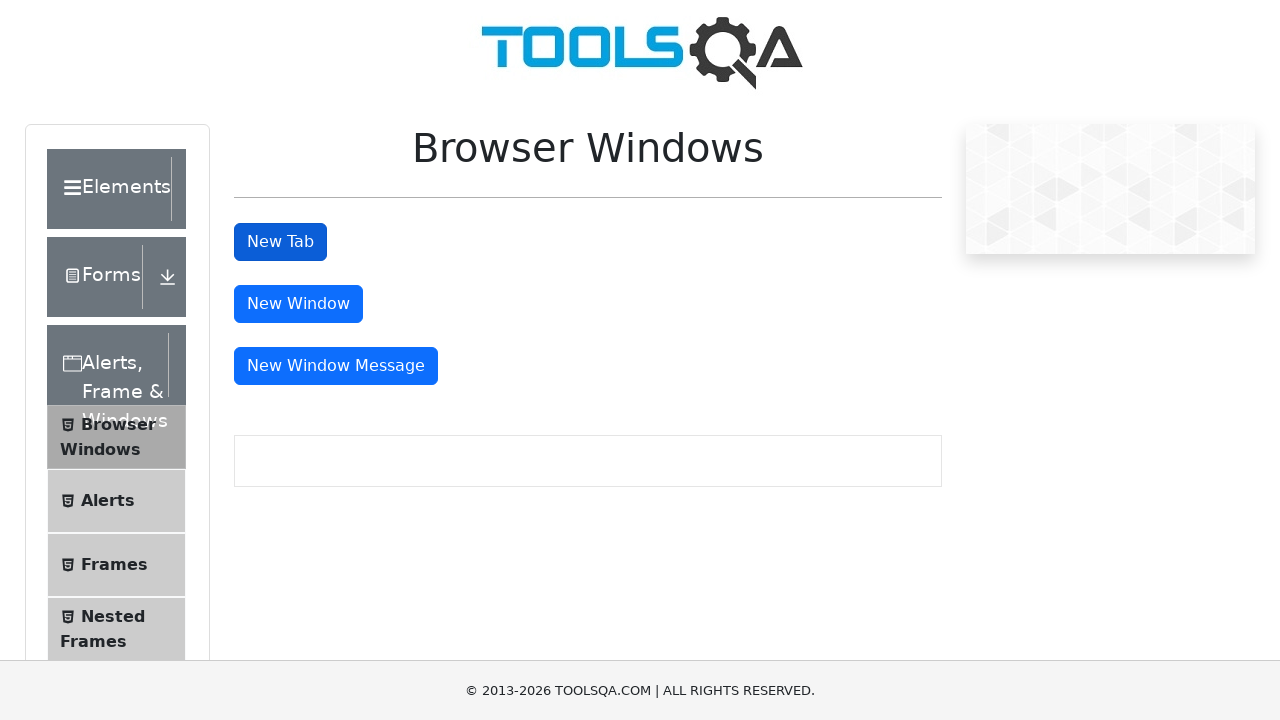

Closed child tab at index 3
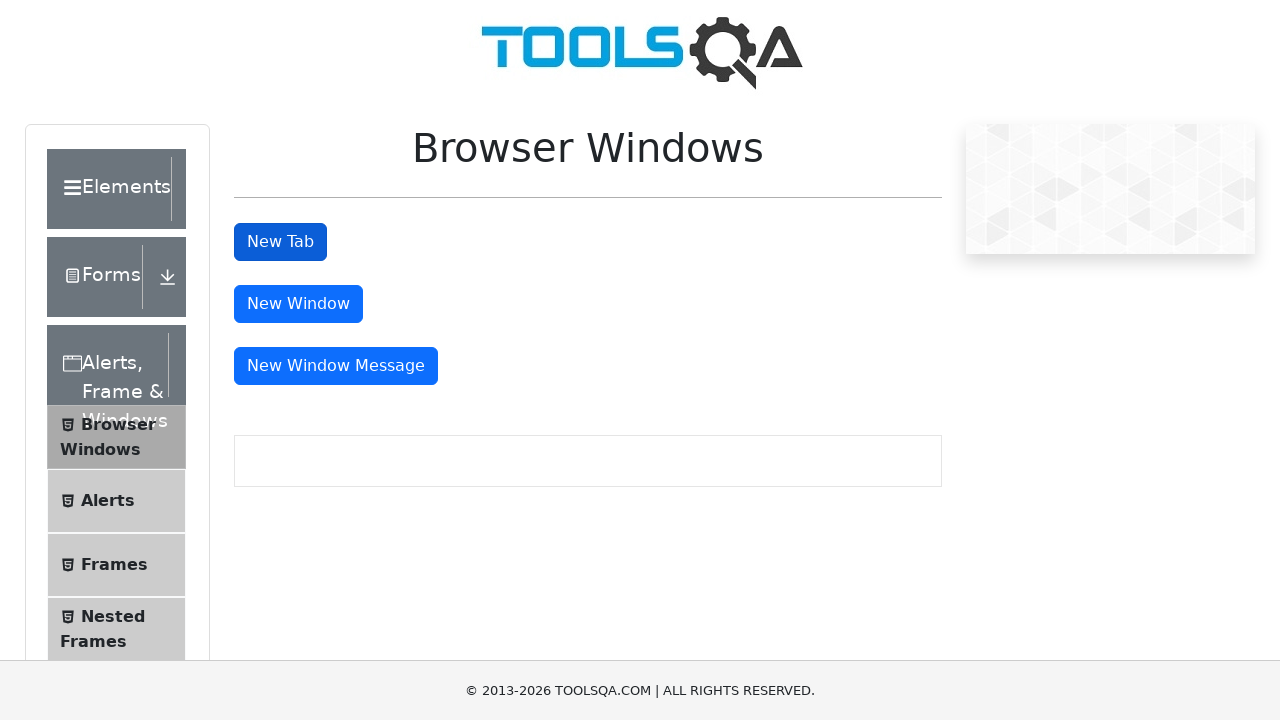

Closed child tab at index 2
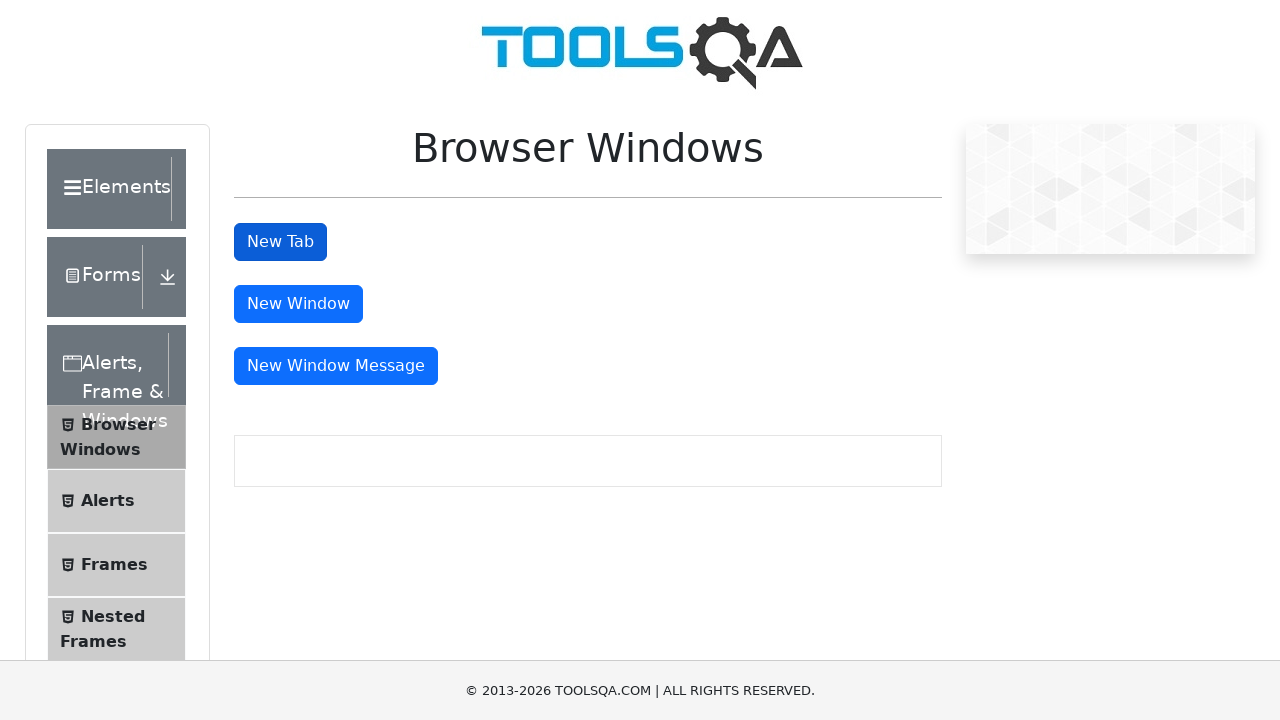

Closed child tab at index 1
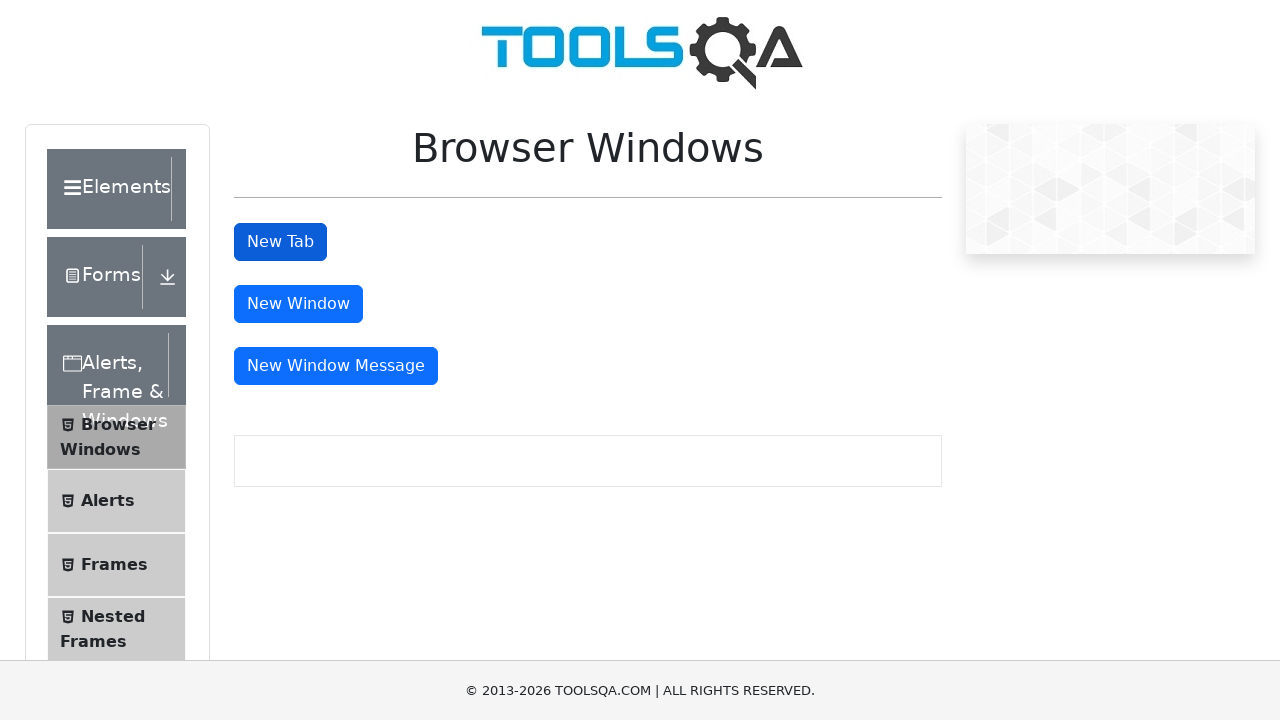

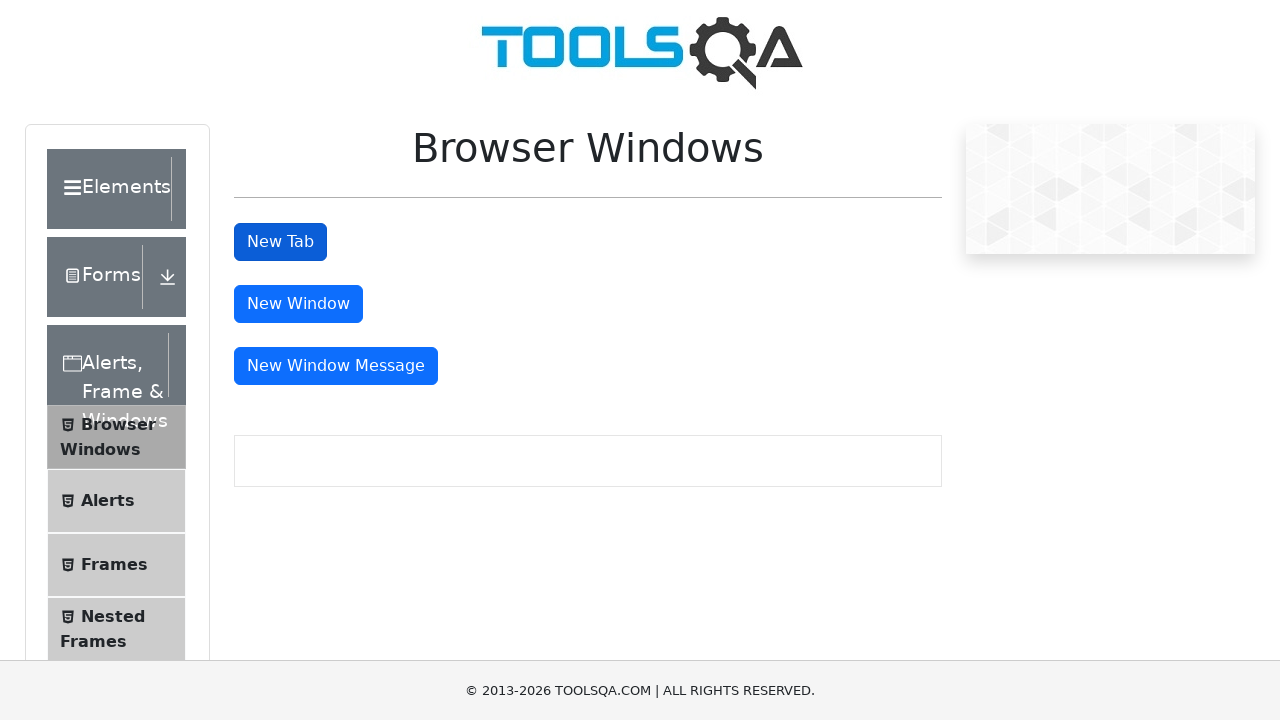